Navigates to Jira project management website and verifies the page loads

Starting URL: https://www.jira.com

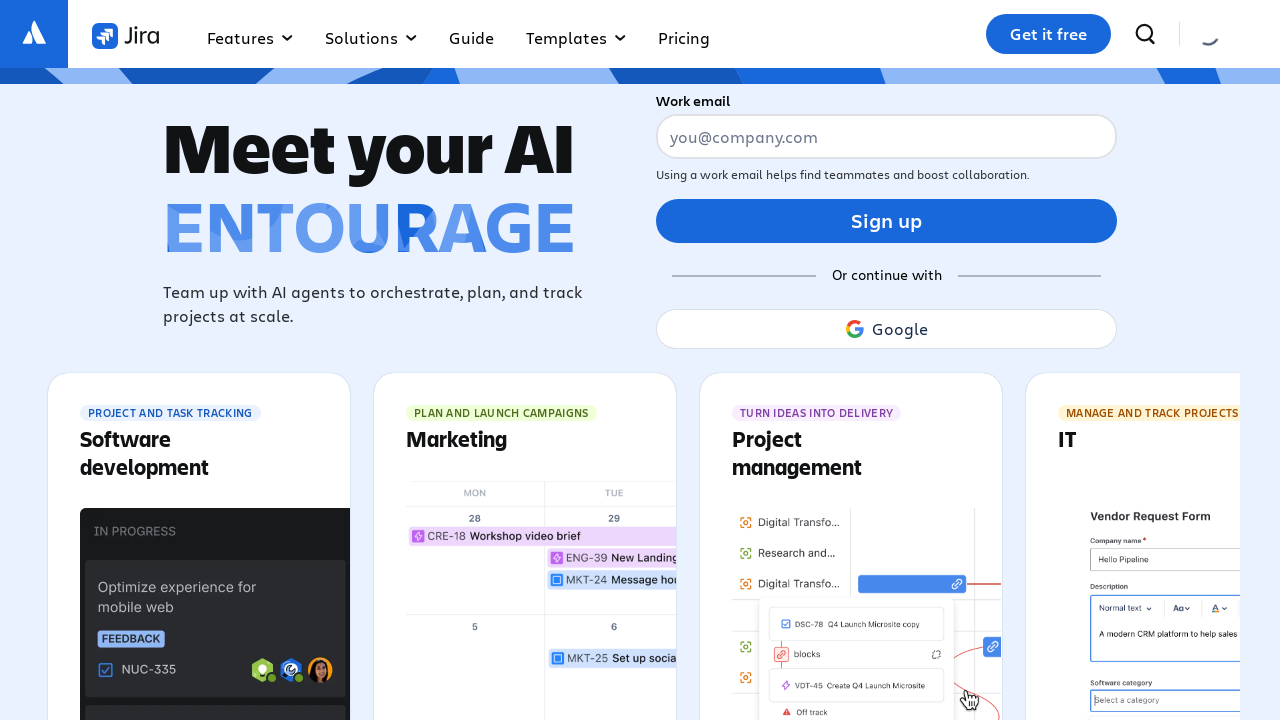

Waited for page to reach domcontentloaded state
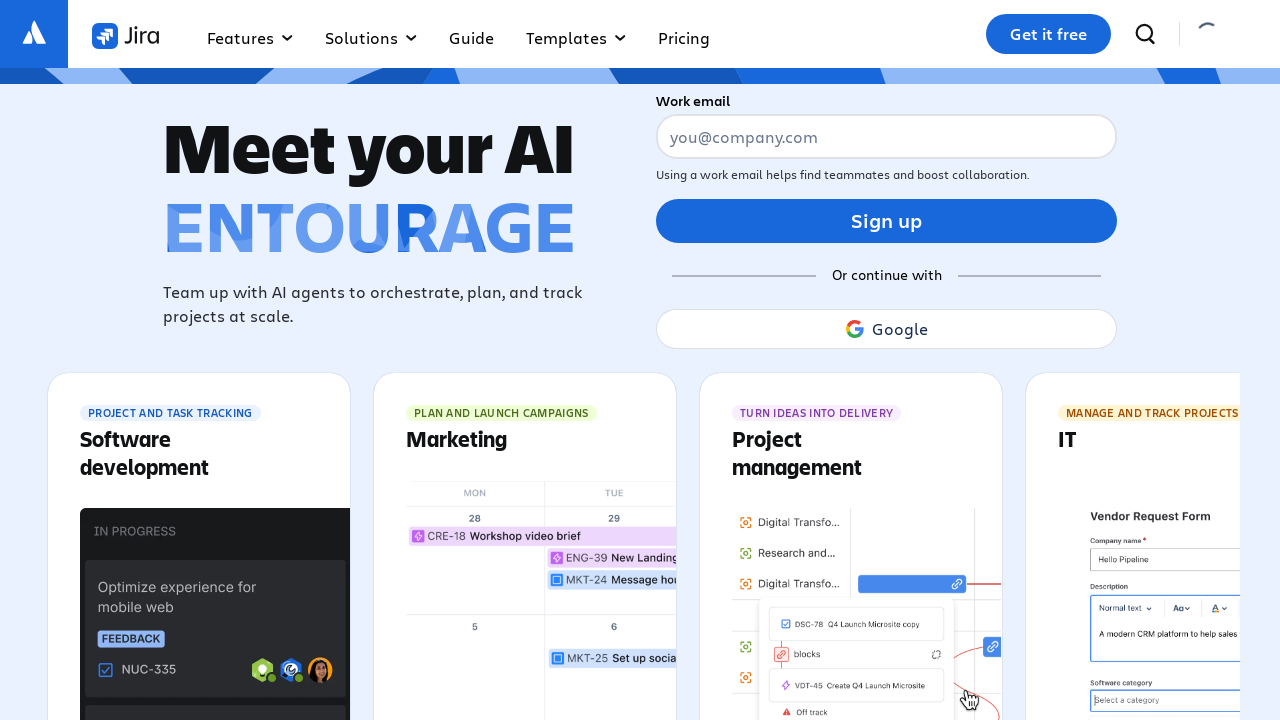

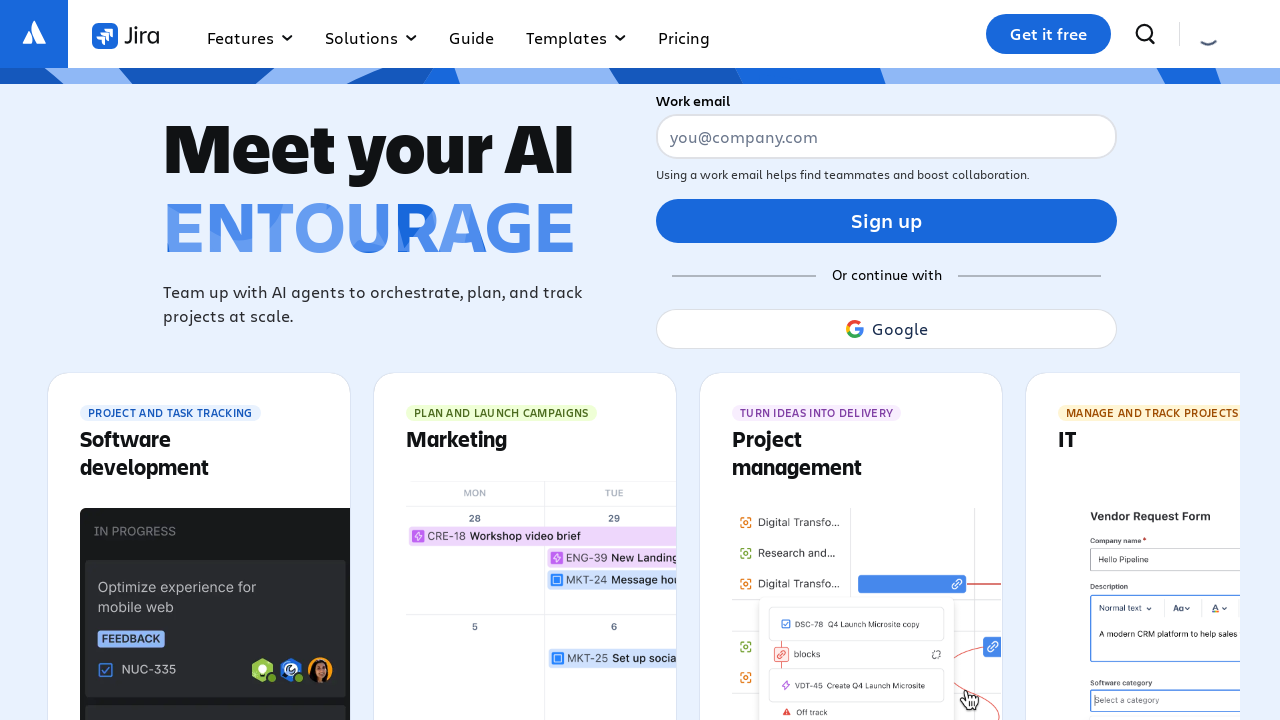